Tests clicking on Shopping Cart link from main page, verifying error message for unauthorized access

Starting URL: https://www.sharelane.com/cgi-bin/main.py

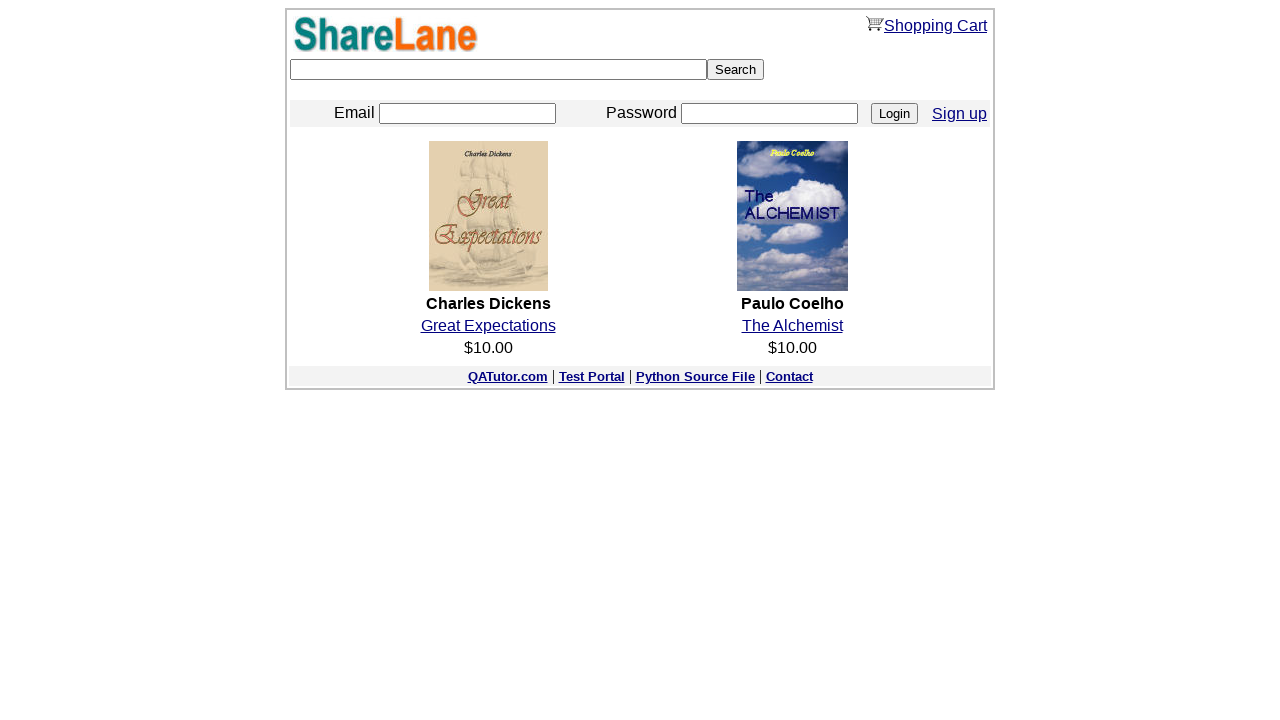

Clicked on Shopping Cart link from main page at (875, 24) on a:text('Shopping Cart')
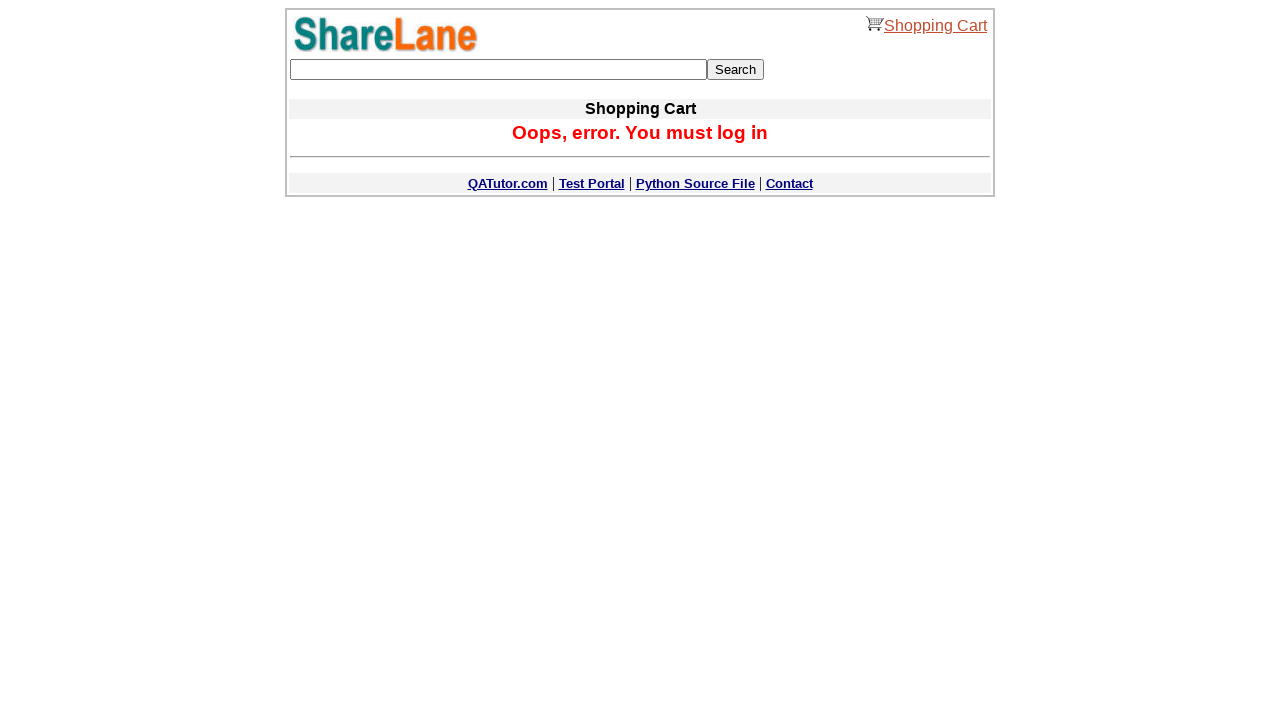

Unauthorized access error message displayed
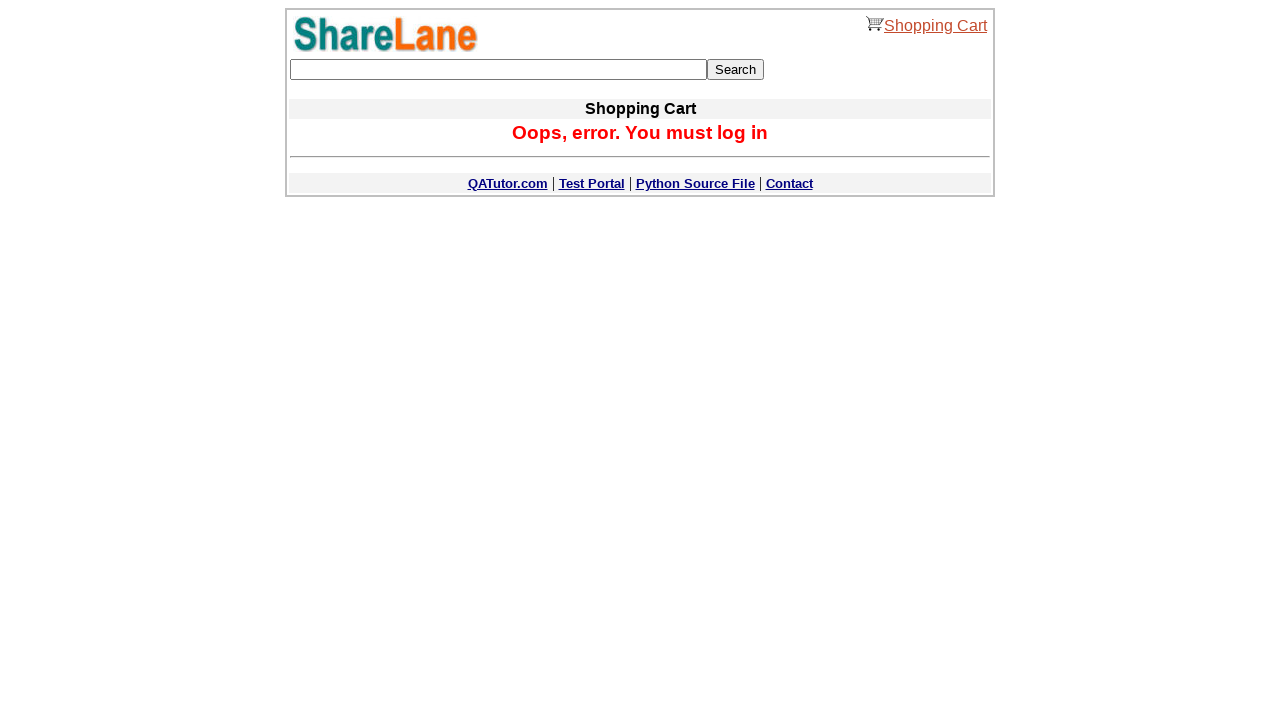

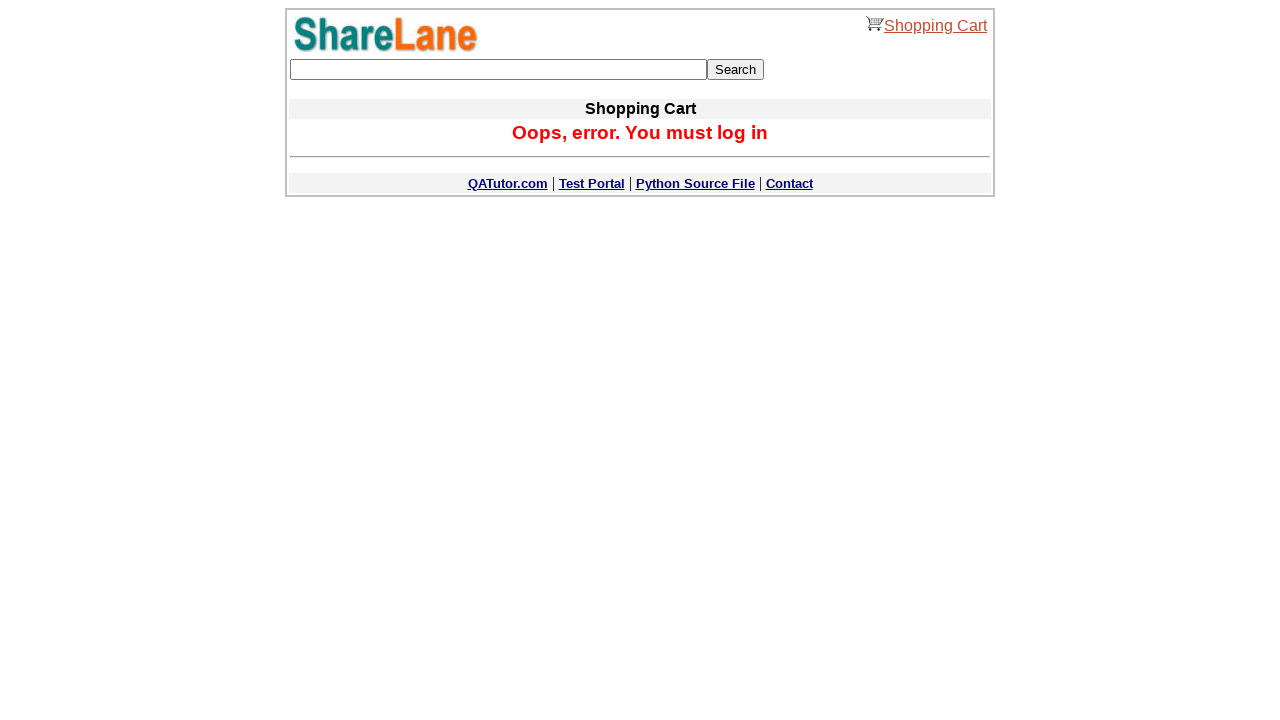